Tests a math exercise form by reading an input value, calculating the result using a logarithmic formula, filling in the answer, checking required checkboxes, and submitting the form.

Starting URL: http://suninjuly.github.io/math.html

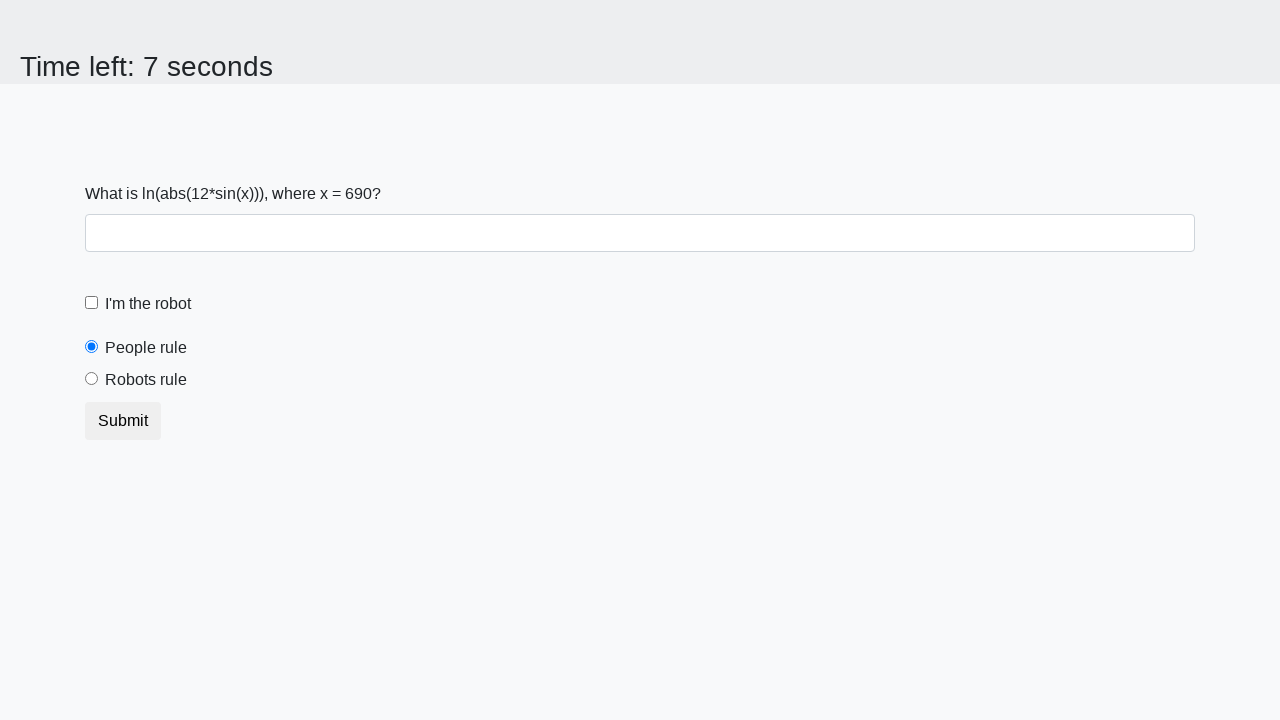

Retrieved input value from #input_value element
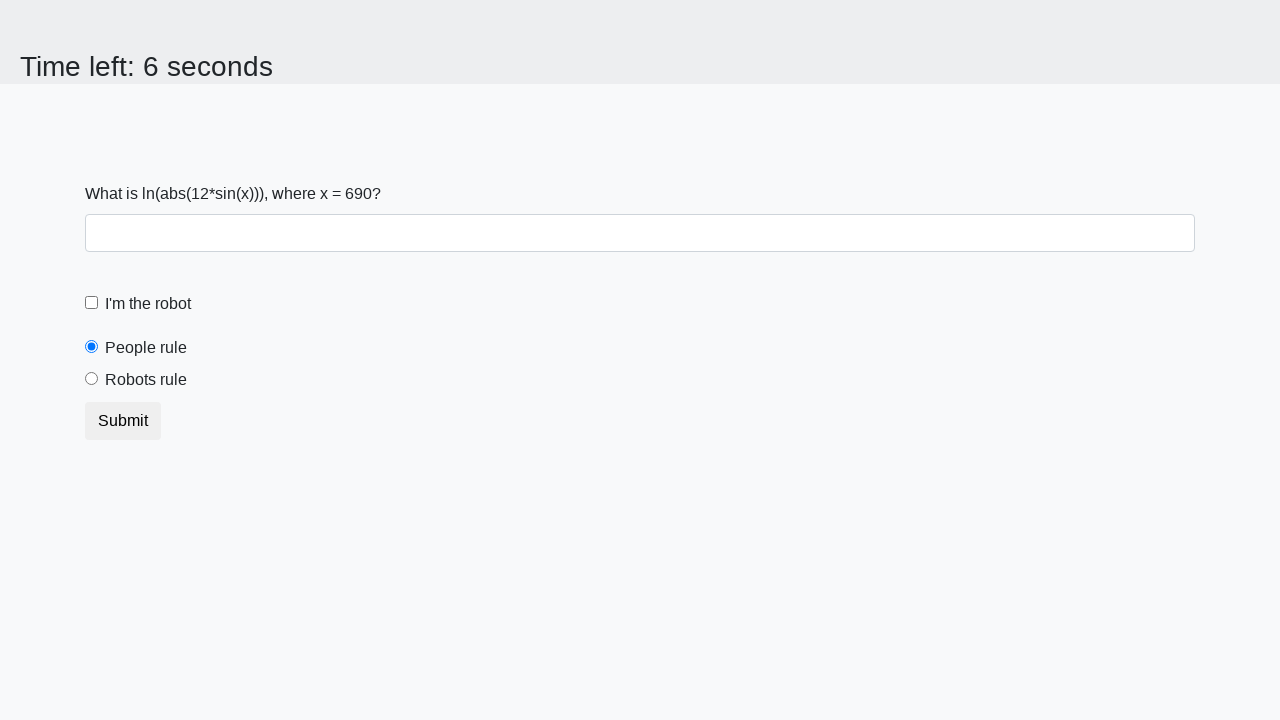

Calculated answer using logarithmic formula: 2.3938003323208963
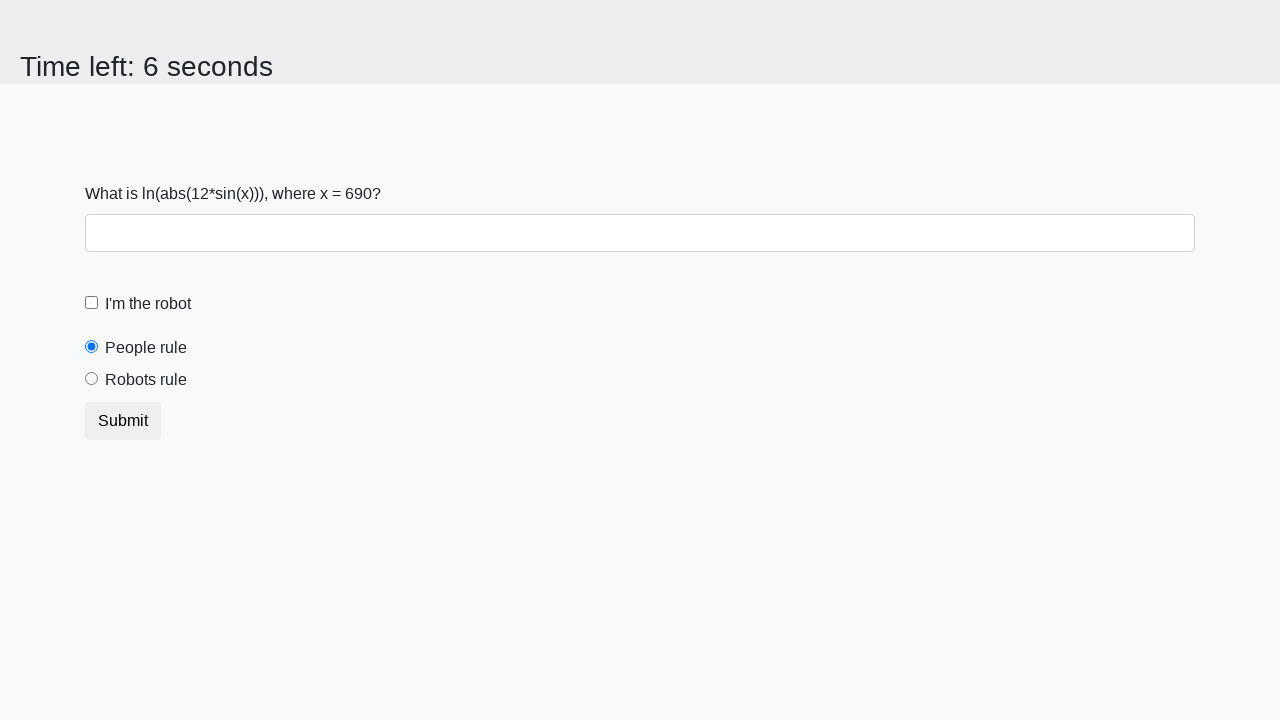

Filled in the calculated answer in #answer field on #answer
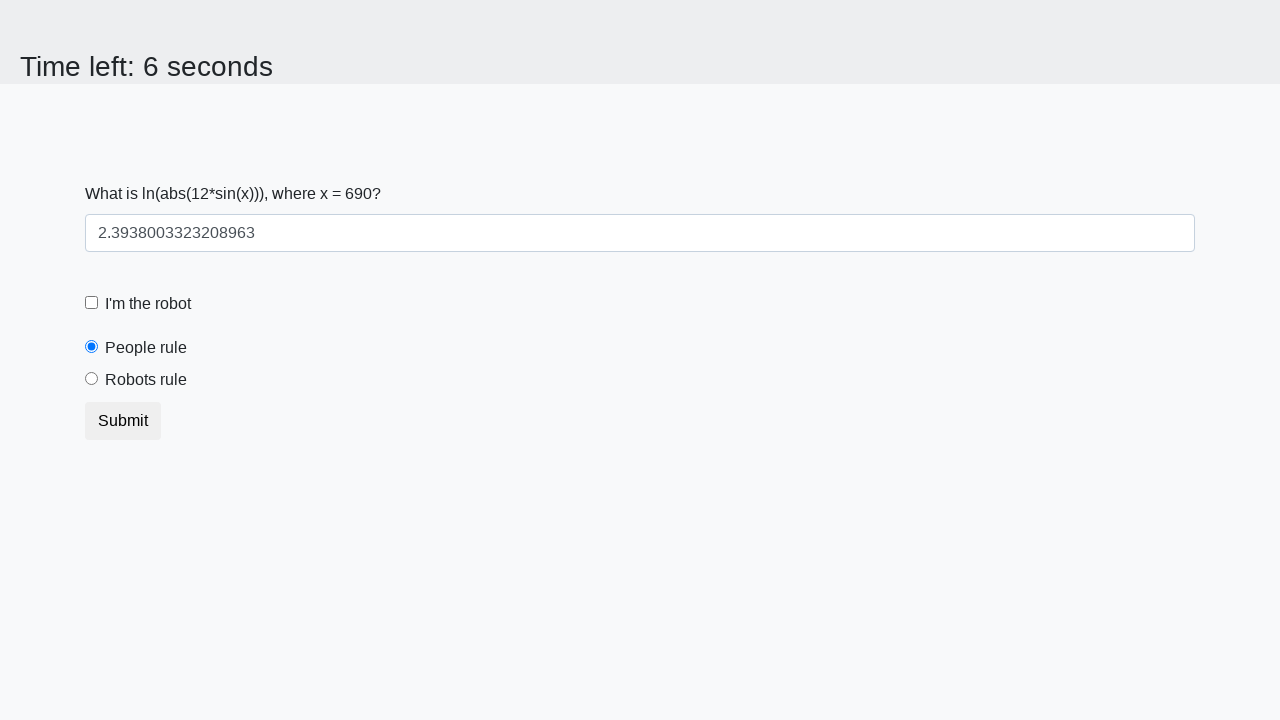

Checked the robot checkbox at (92, 303) on #robotCheckbox
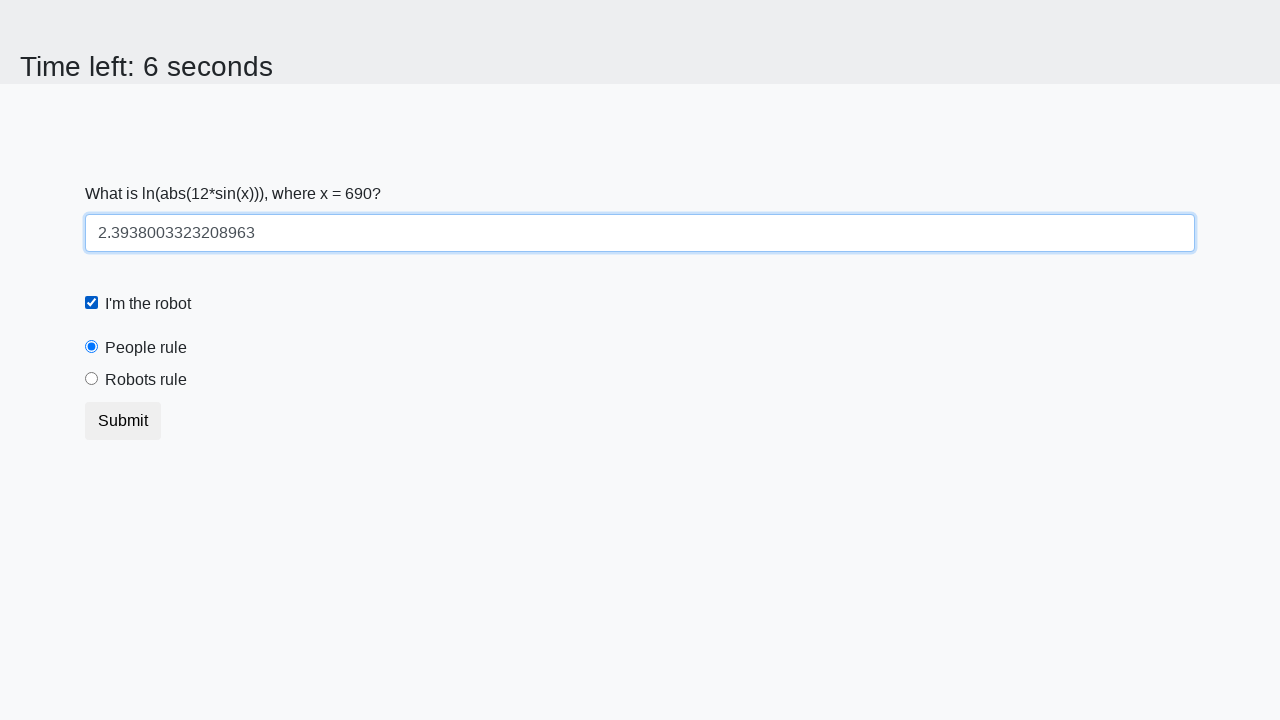

Clicked the robots rule radio button at (92, 379) on #robotsRule
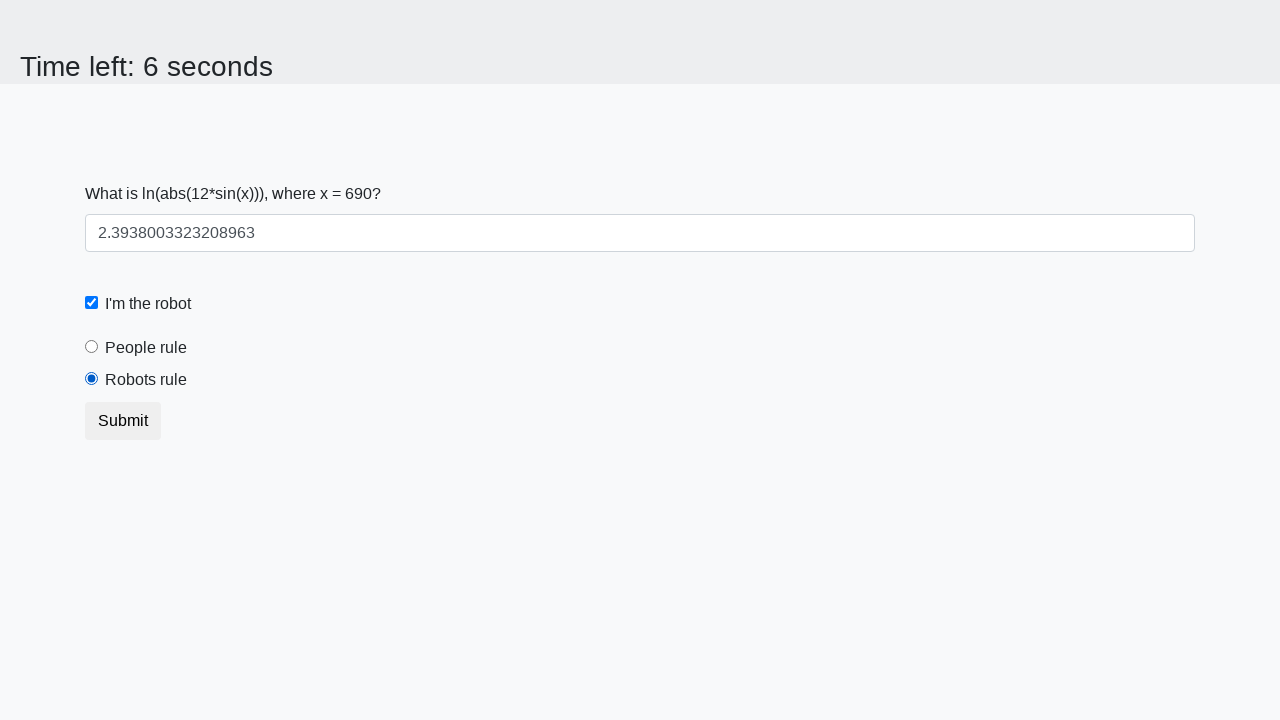

Clicked the submit button to submit the form at (123, 421) on button.btn-default
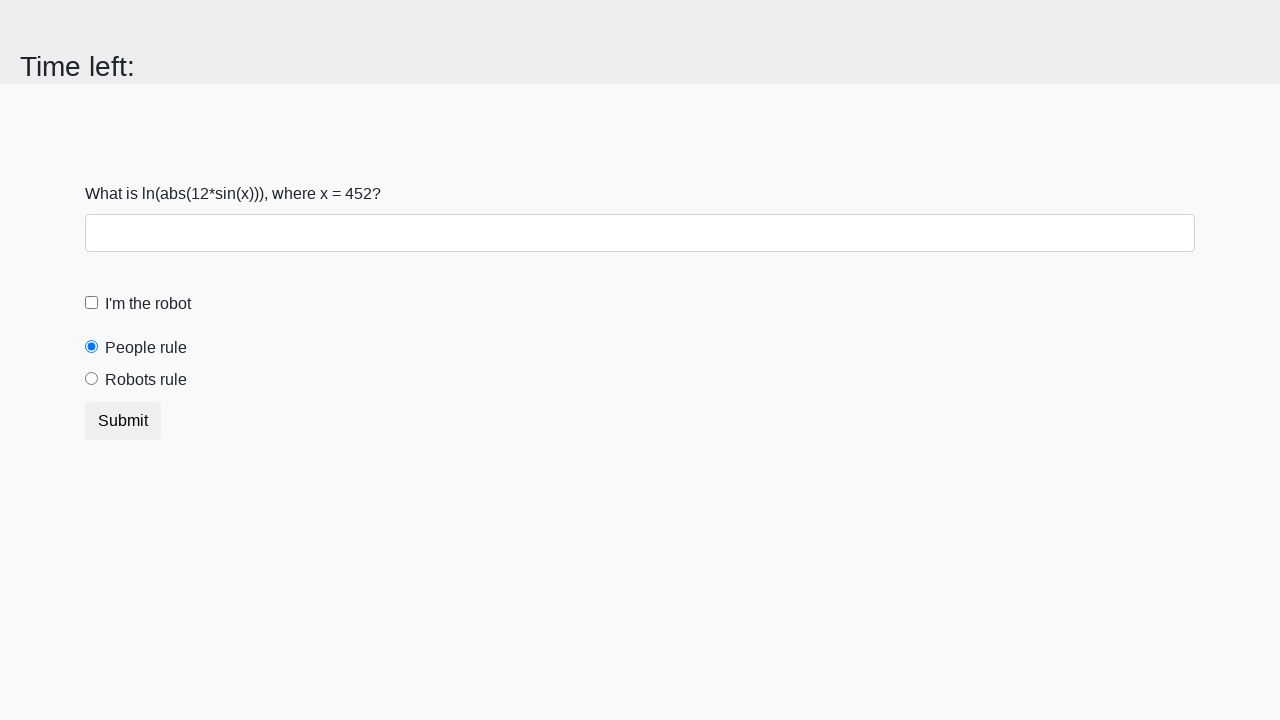

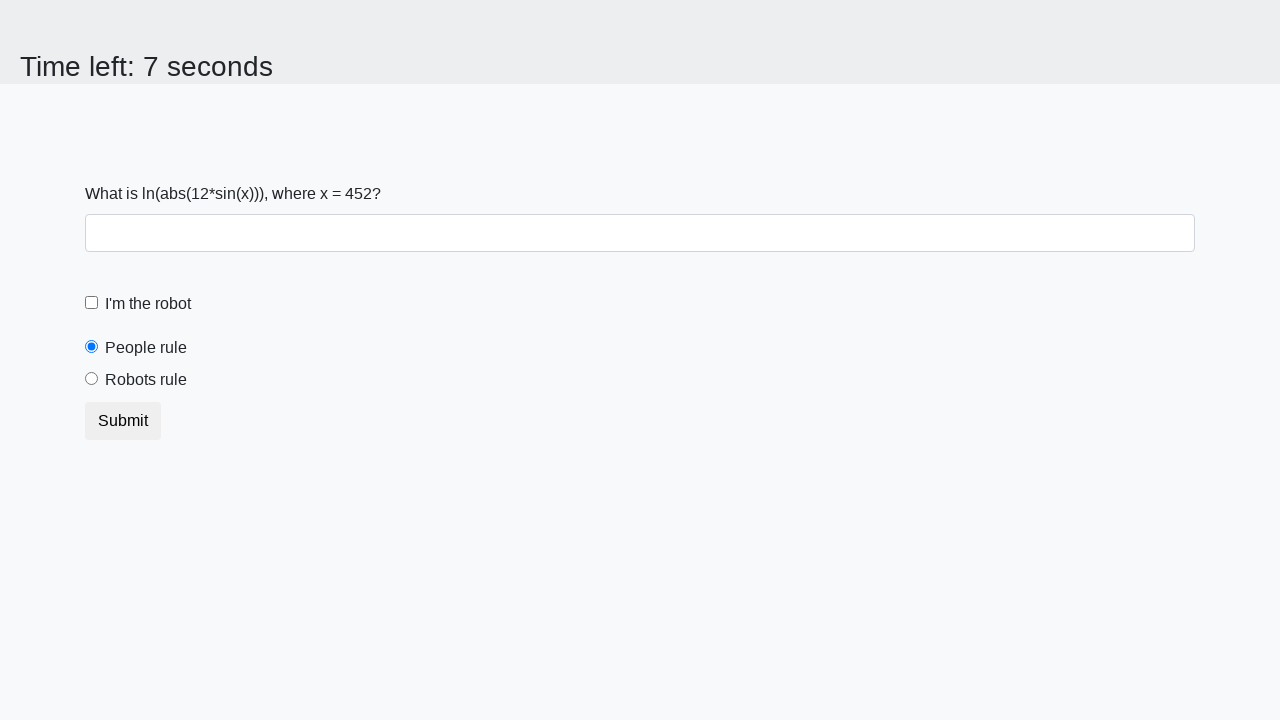